Tests the visibility toggle functionality of a textbox element by clicking hide and show buttons and verifying the element's visibility state changes accordingly

Starting URL: https://rahulshettyacademy.com/AutomationPractice/

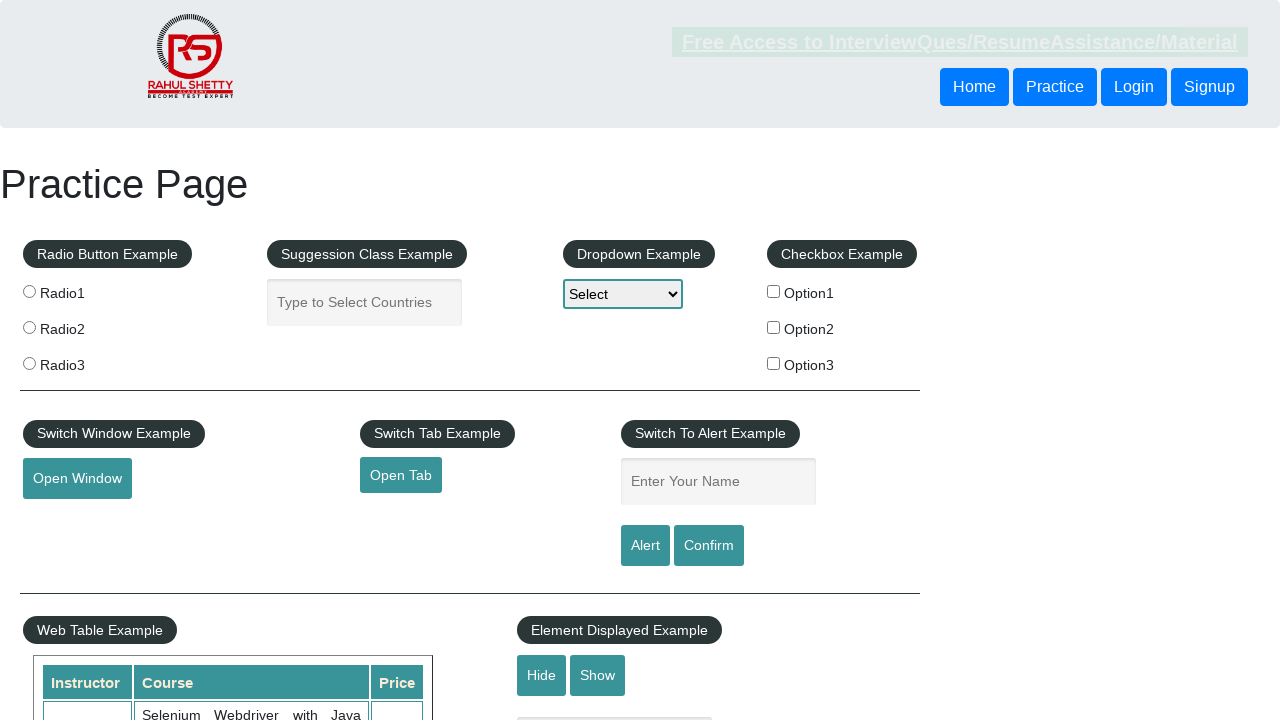

Verified textbox element is initially visible
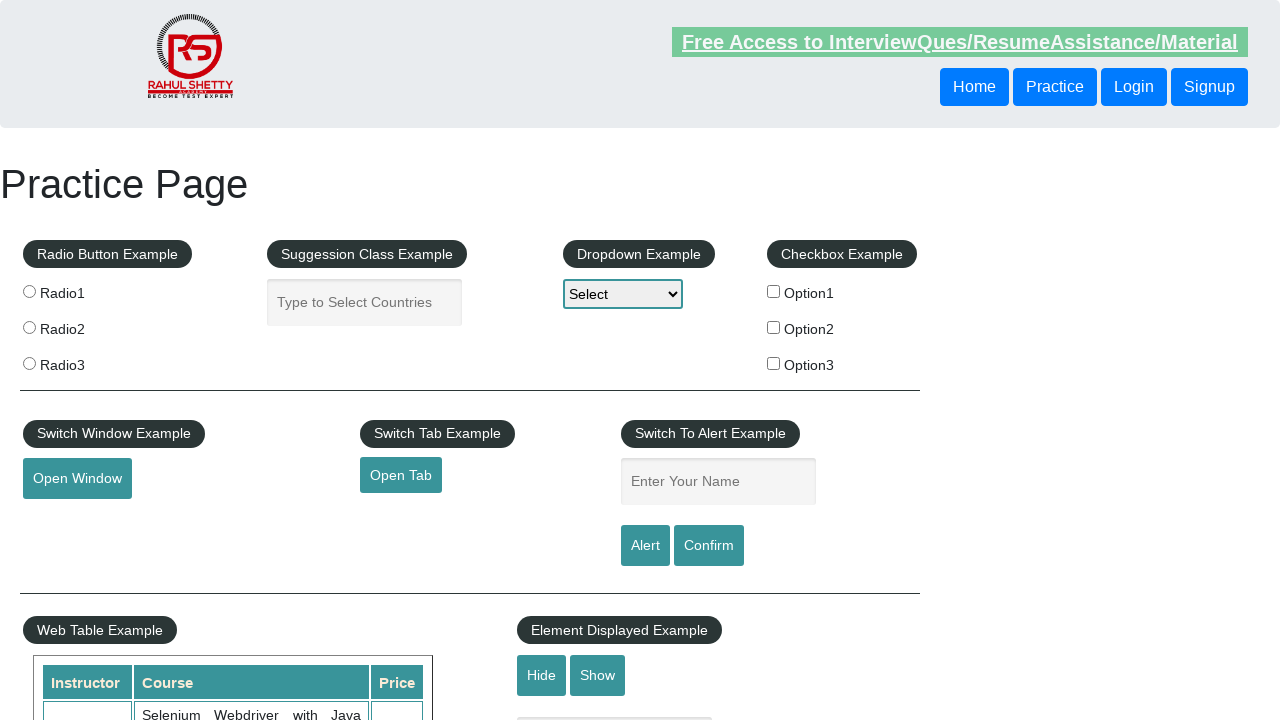

Clicked hide button to hide the textbox at (542, 675) on #hide-textbox
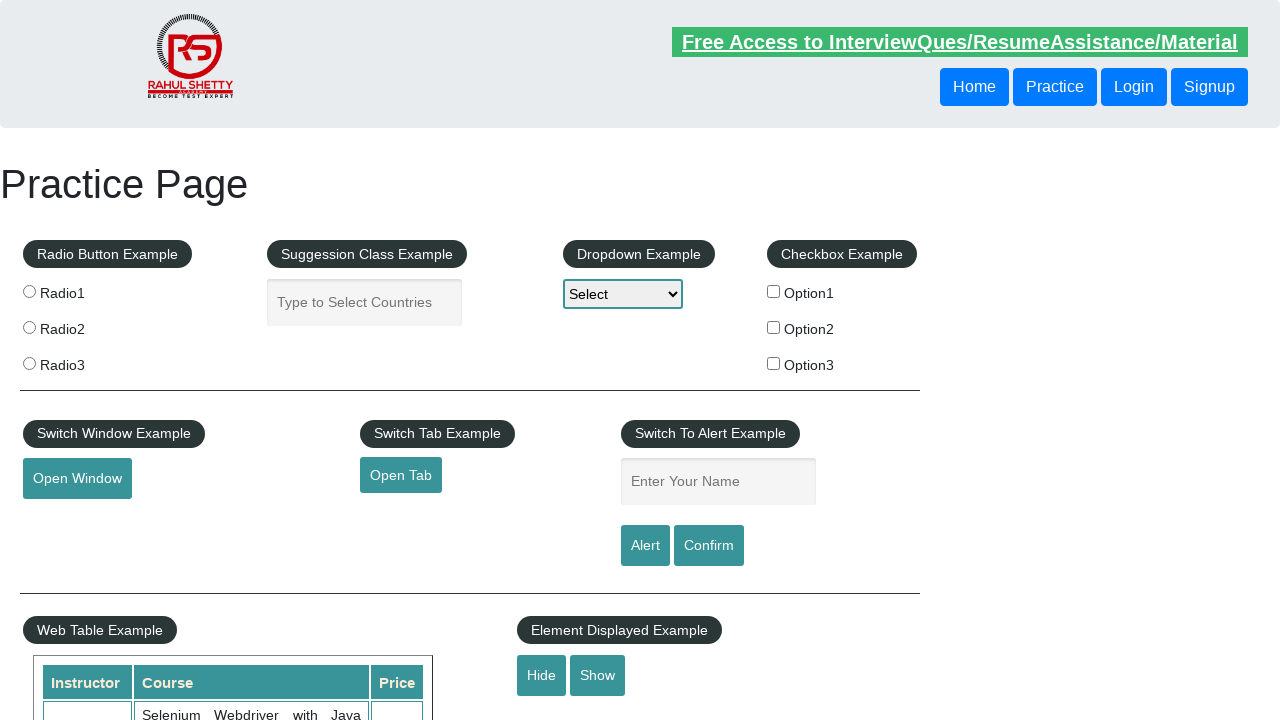

Verified textbox element is now hidden
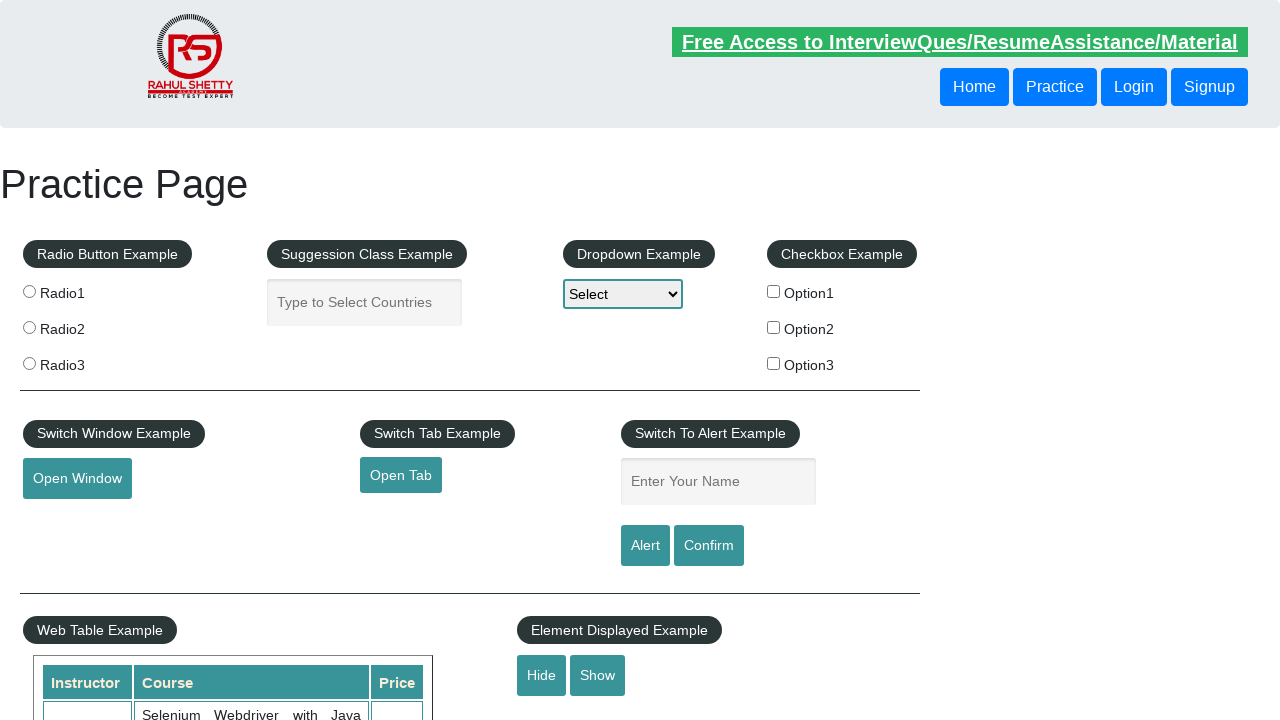

Clicked show button to display the textbox at (598, 675) on #show-textbox
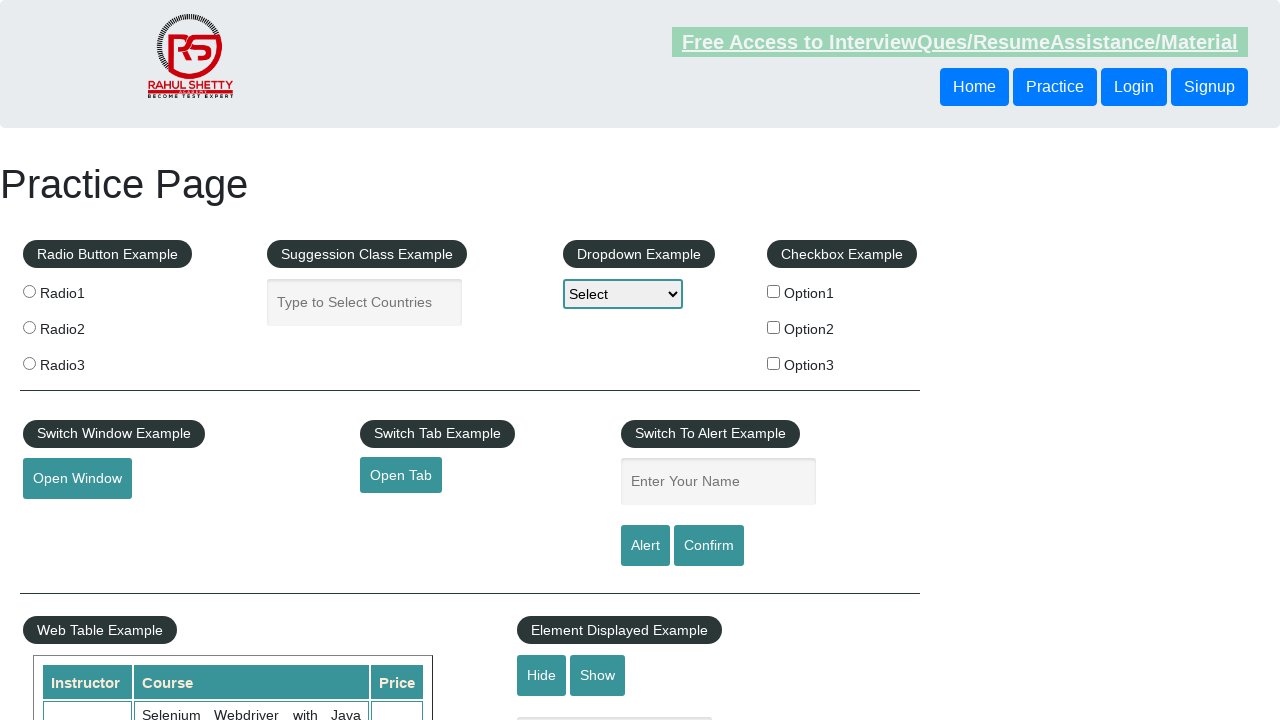

Verified textbox element is visible again
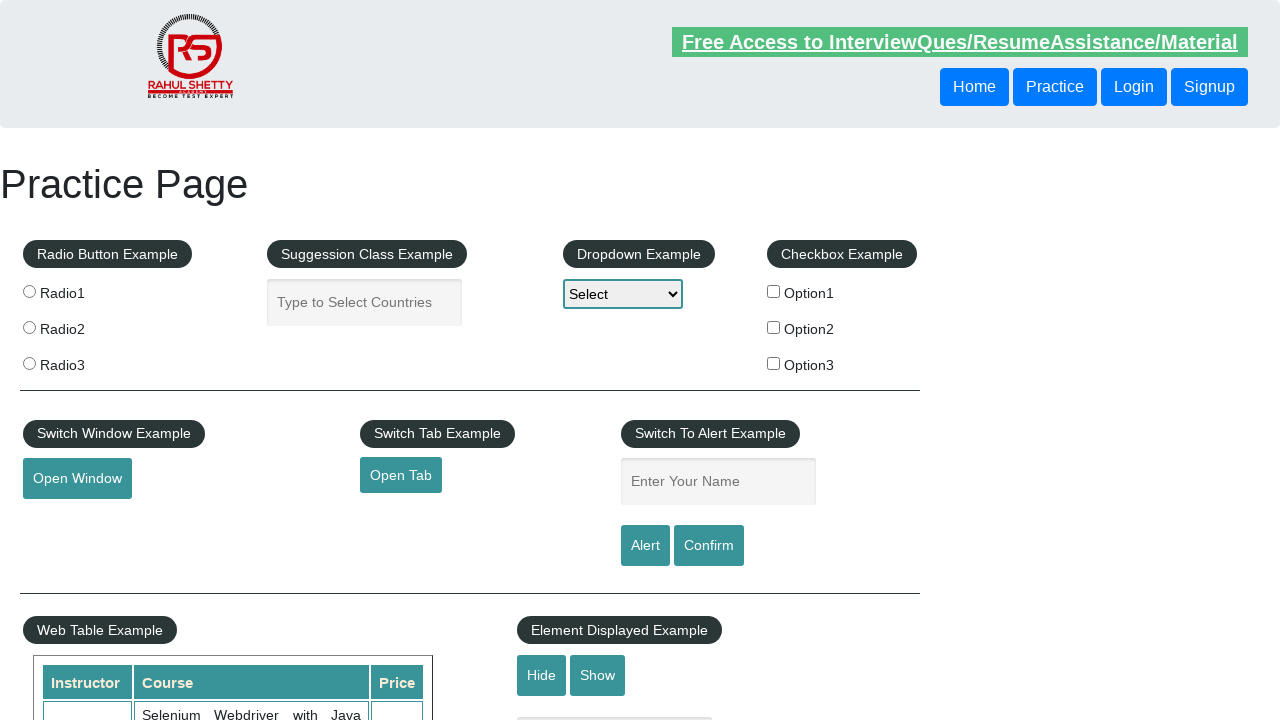

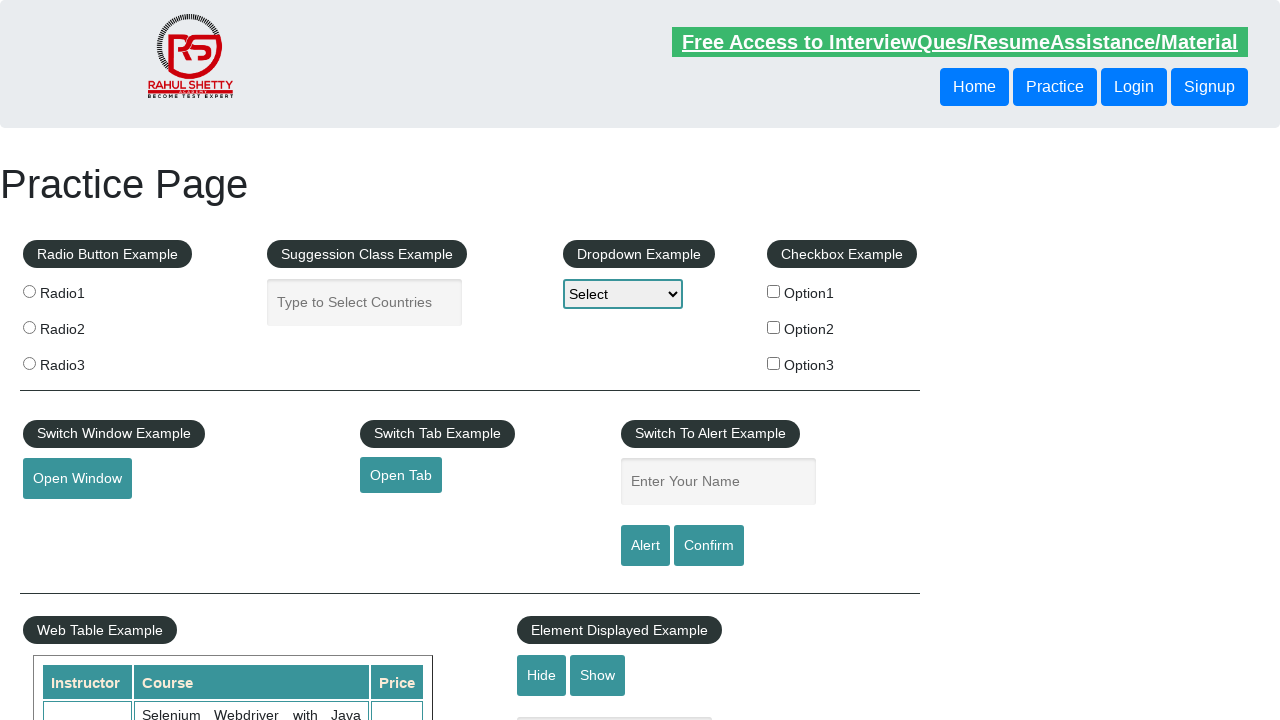